Tests that a book product page has a Description tab that shows product description when clicked

Starting URL: https://practice.automationtesting.in/

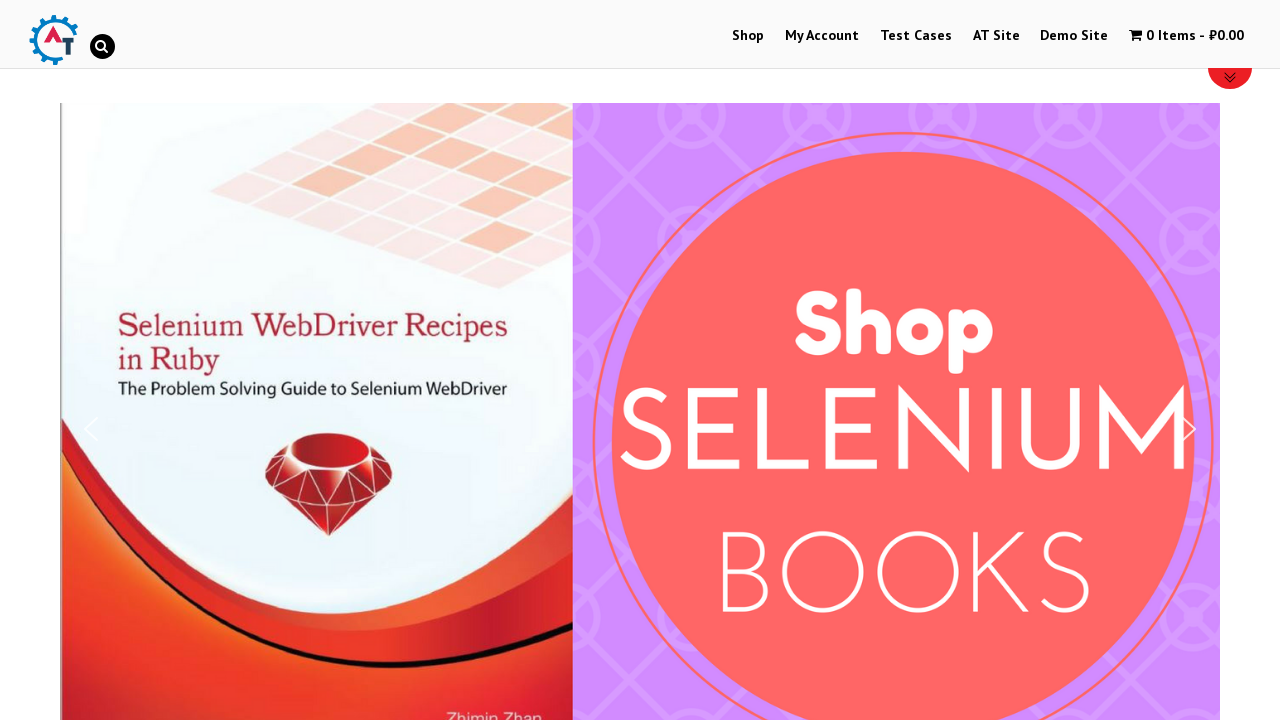

Clicked Shop menu at (748, 36) on text=Shop
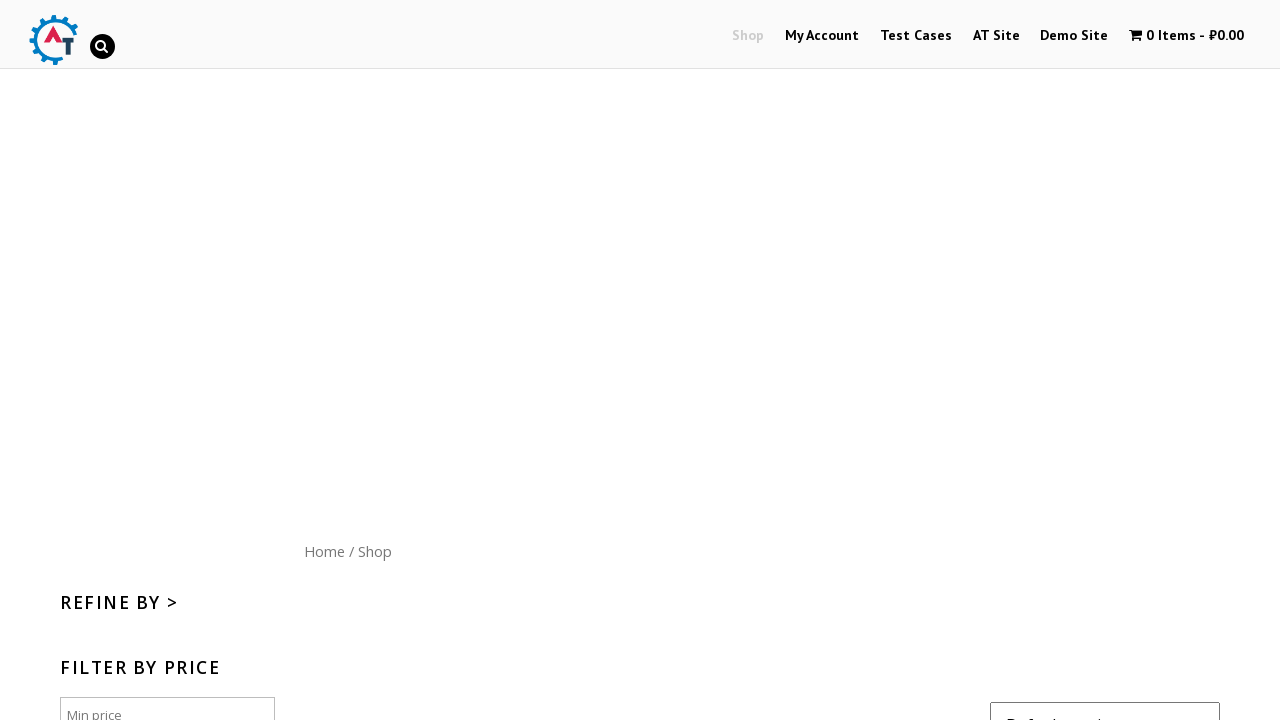

Clicked Home menu button at (324, 551) on text=Home
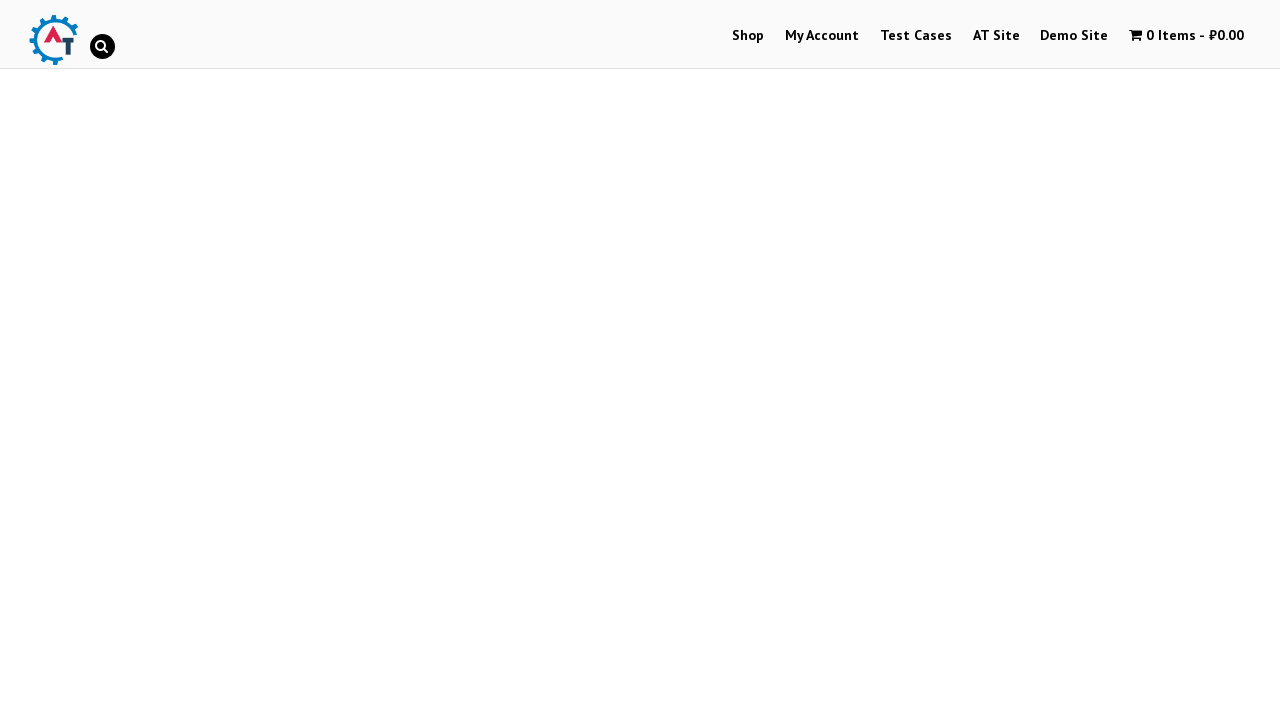

Scrolled down 300px to view arrivals section
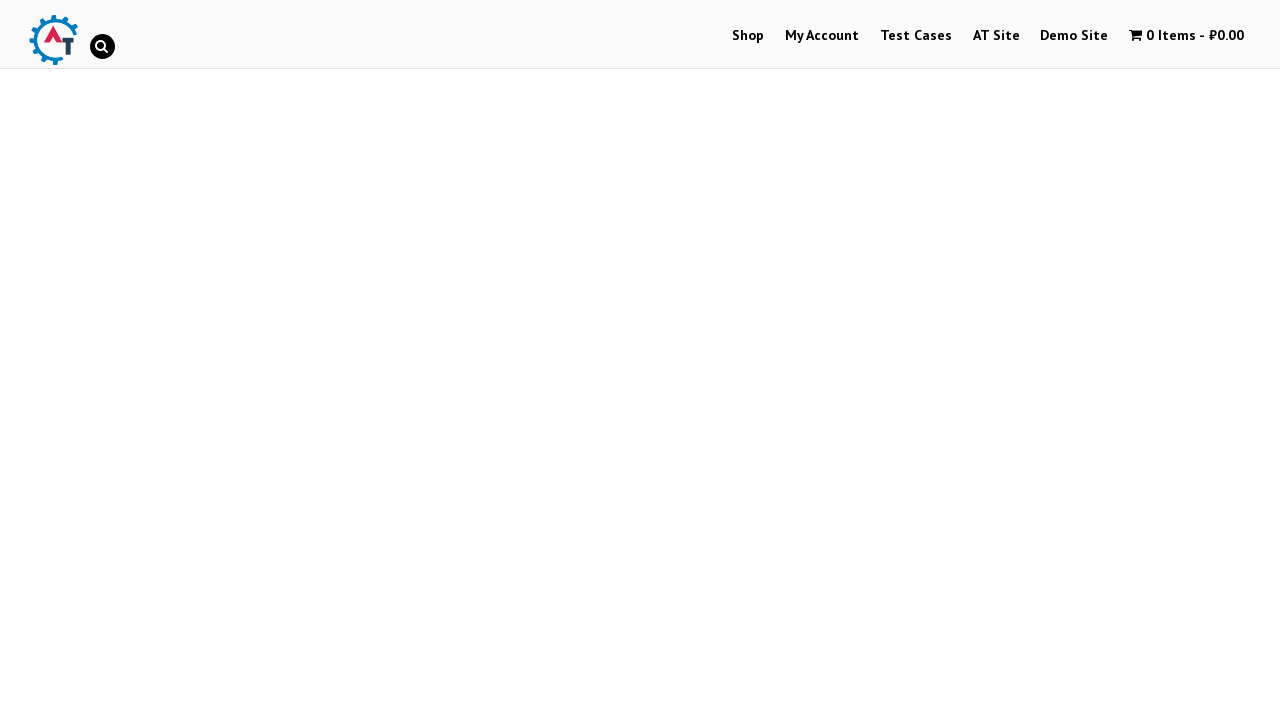

Product elements loaded
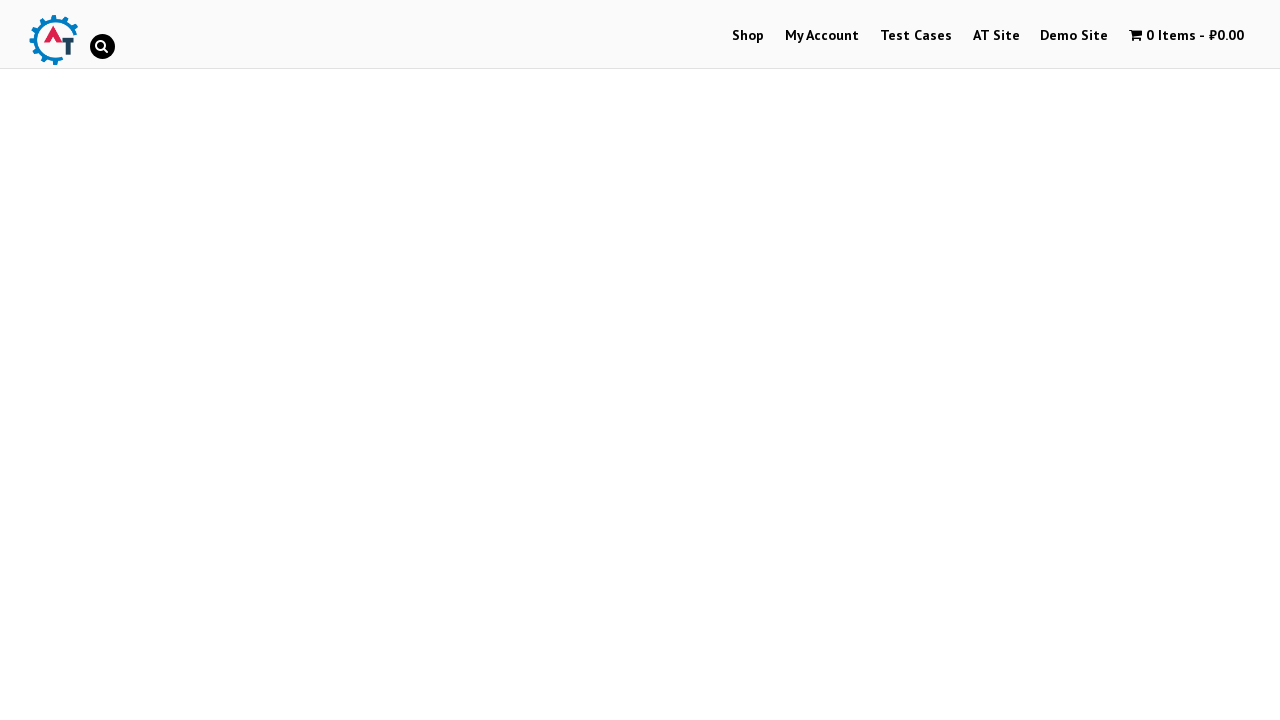

Clicked on first book product in arrivals at (241, 103) on .products .product >> nth=0
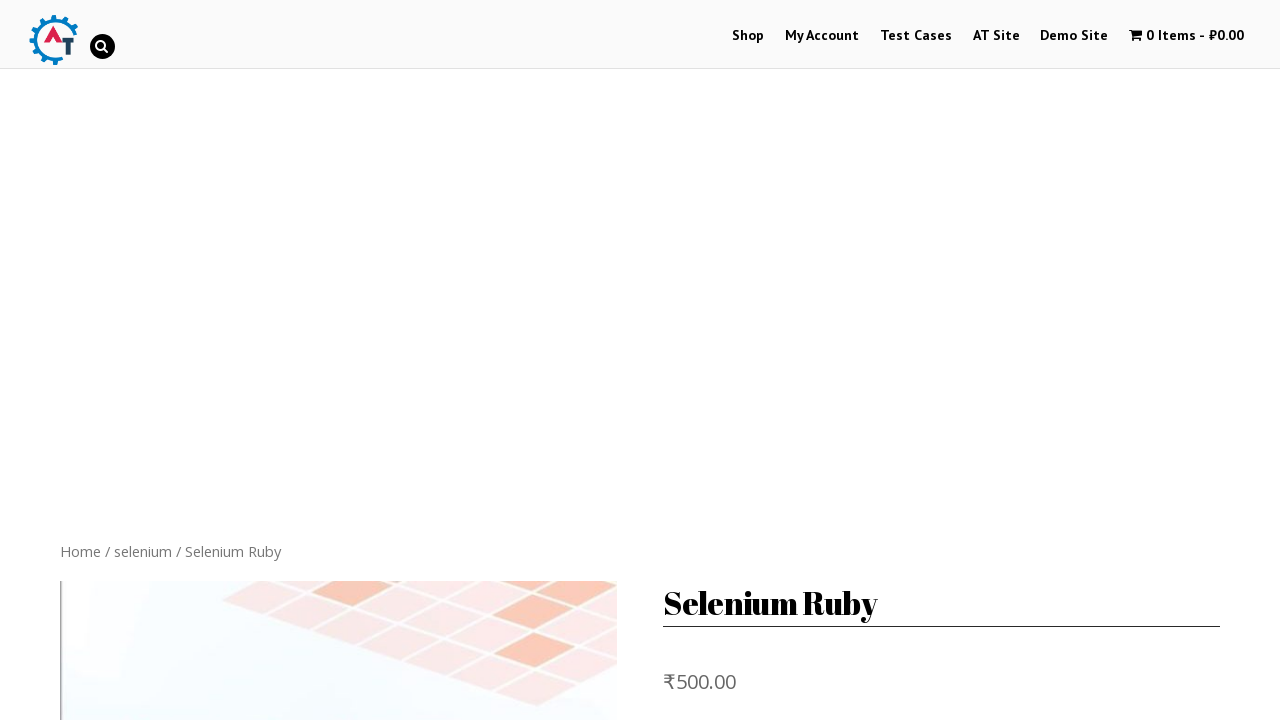

Scrolled down 600px to view description section
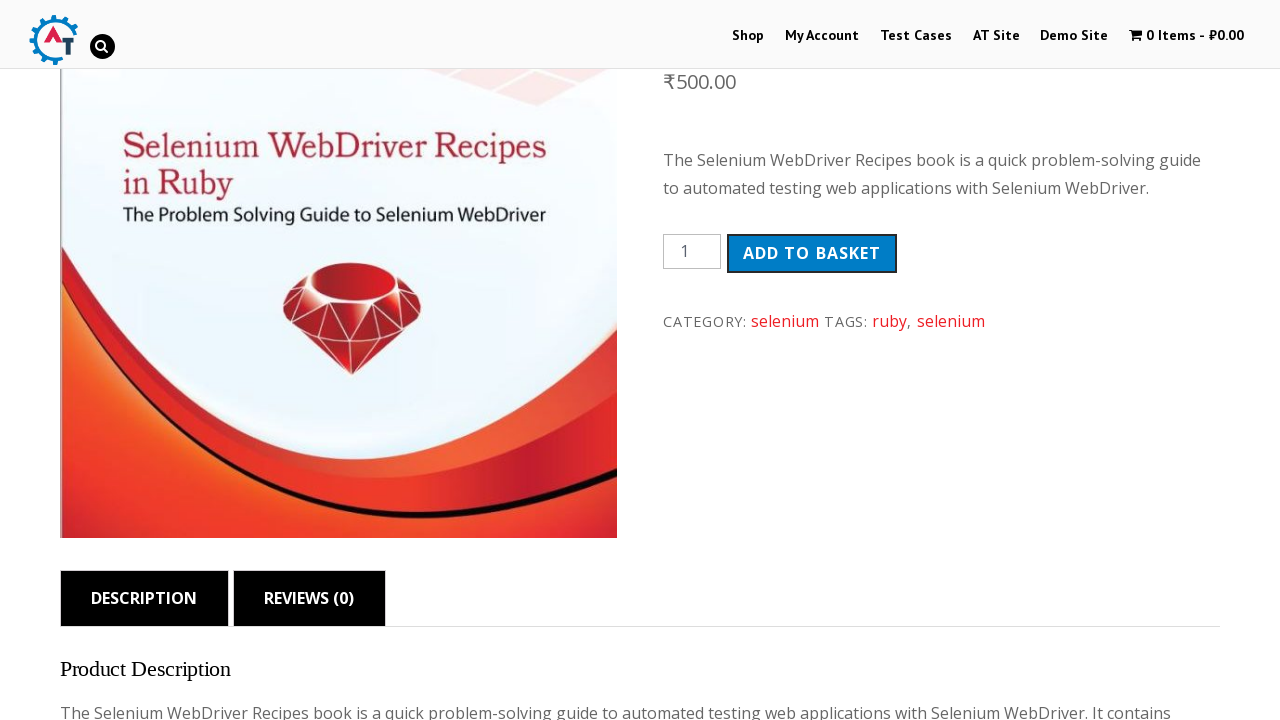

Clicked Description tab at (144, 196) on text=Description
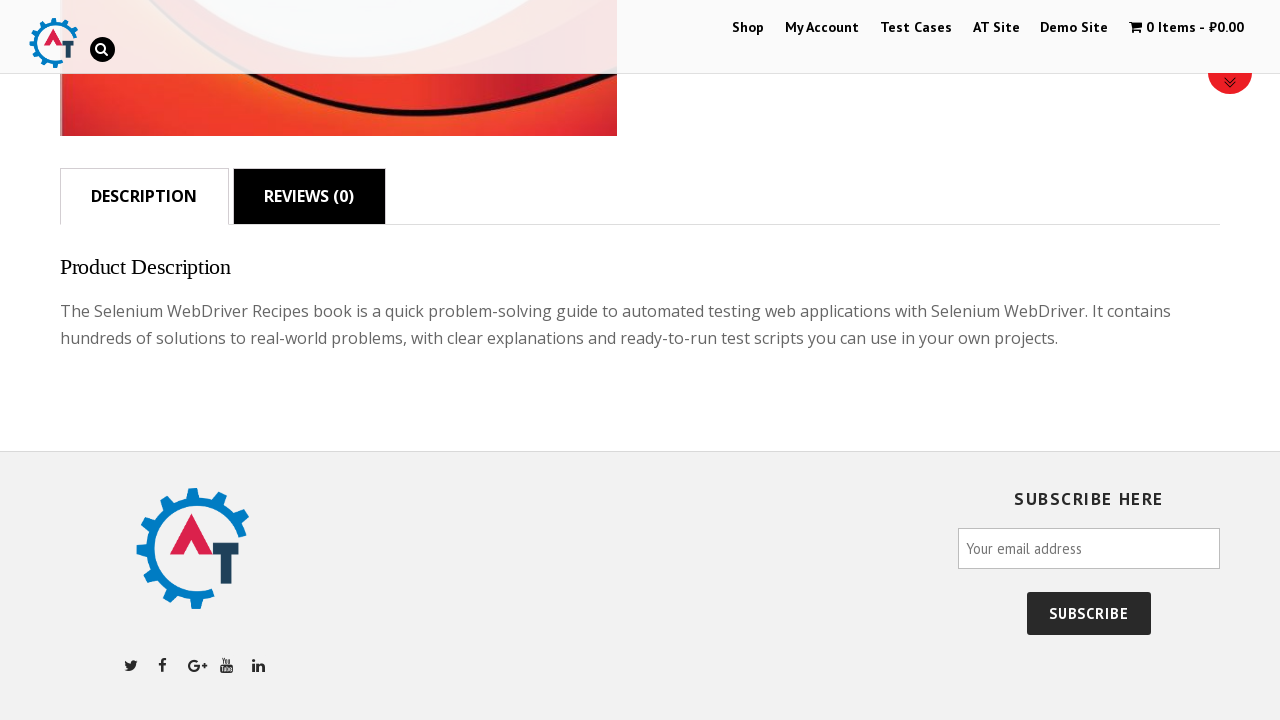

Description content is visible on the page
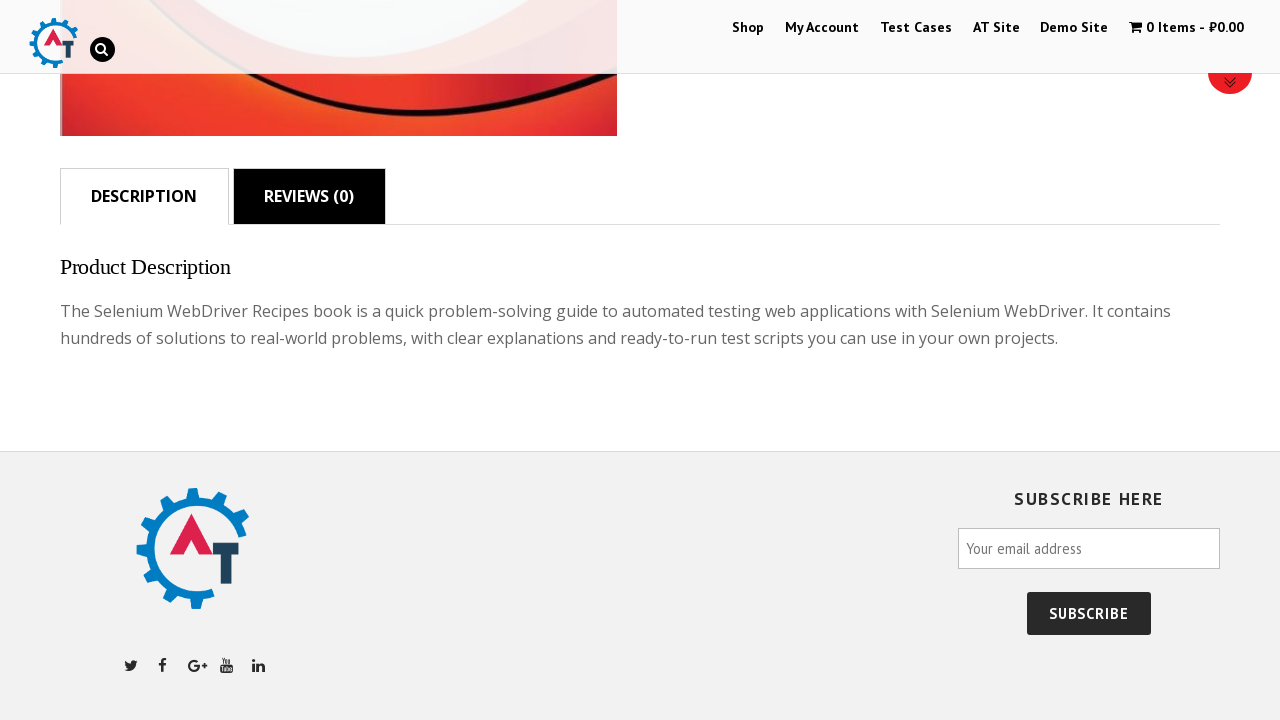

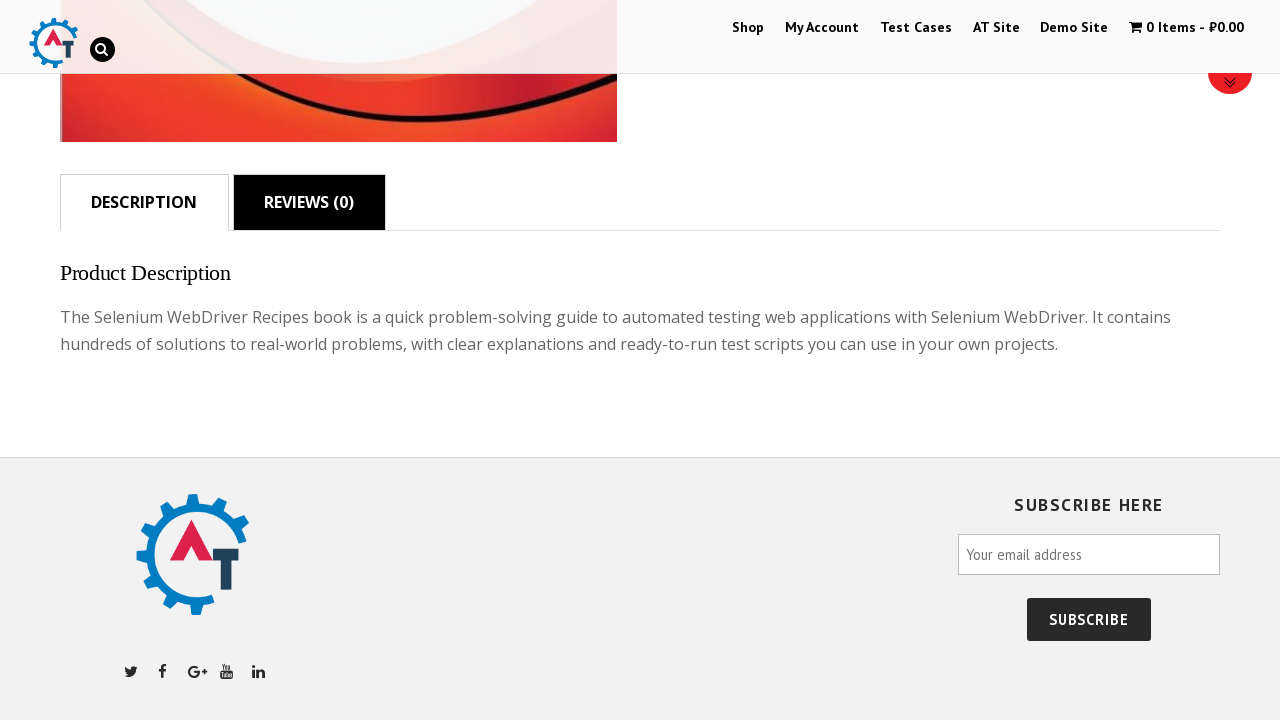